Selects 'Option3' from the dropdown menu

Starting URL: https://rahulshettyacademy.com/AutomationPractice/

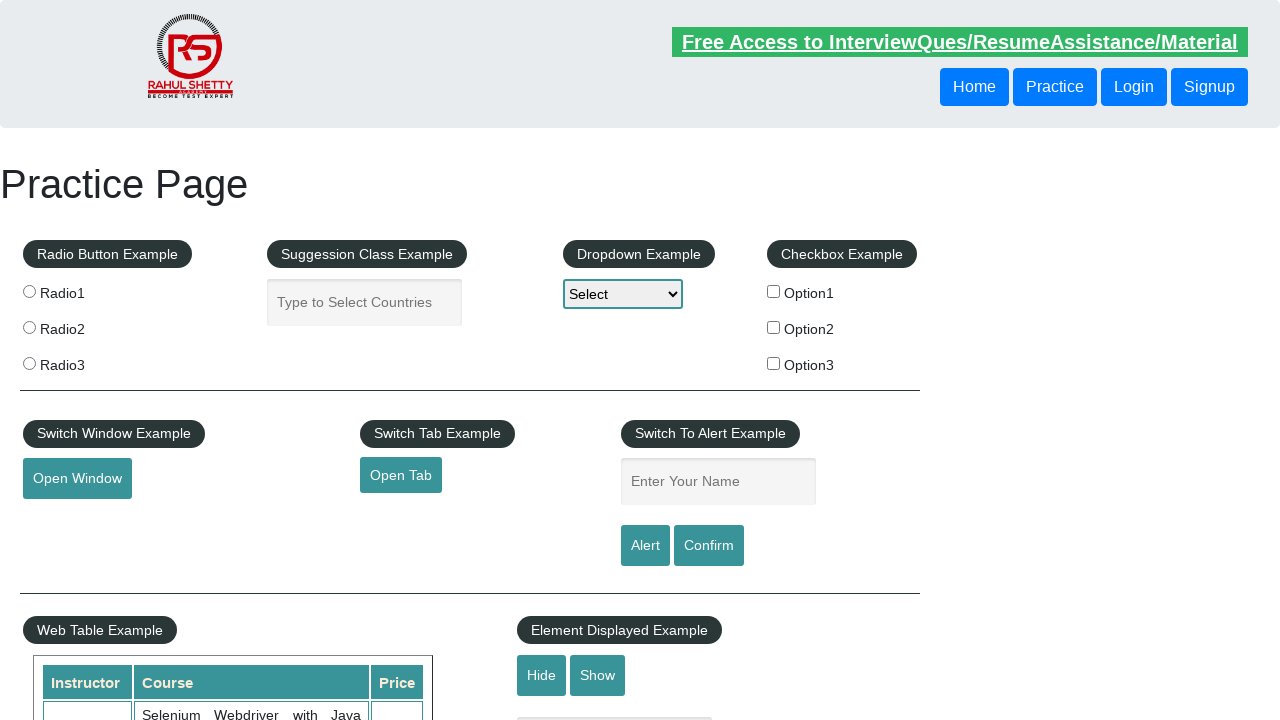

Navigated to AutomationPractice page
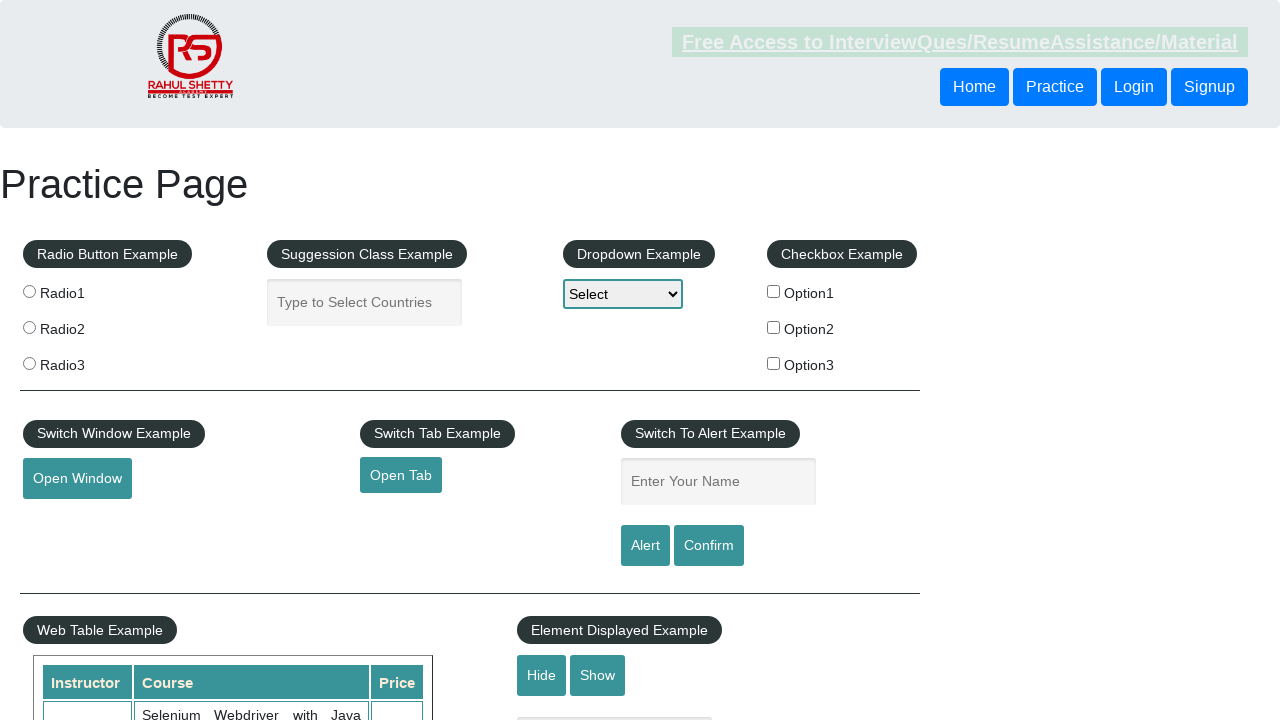

Selected 'Option3' from dropdown menu on #dropdown-class-example
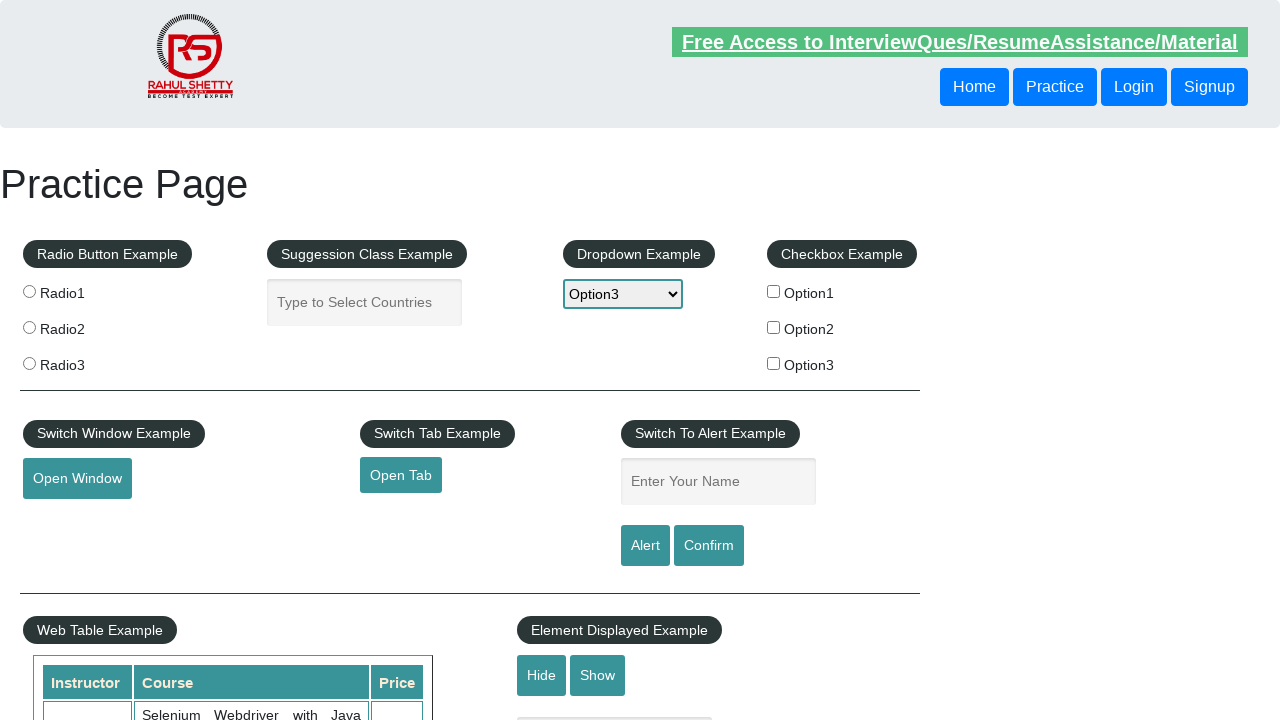

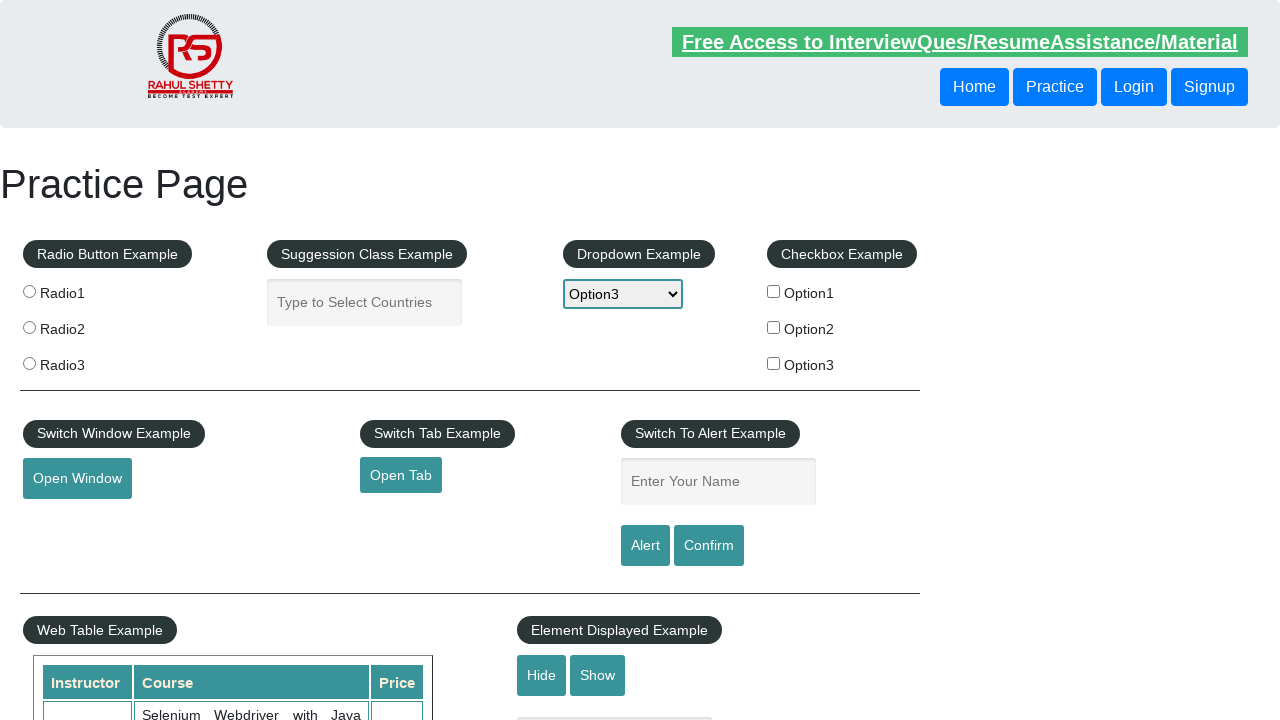